Navigates through multiple option pages on the Embrapa viticulture website and verifies that download links are present on each page.

Starting URL: http://vitibrasil.cnpuv.embrapa.br/index.php?opcao=opt_02

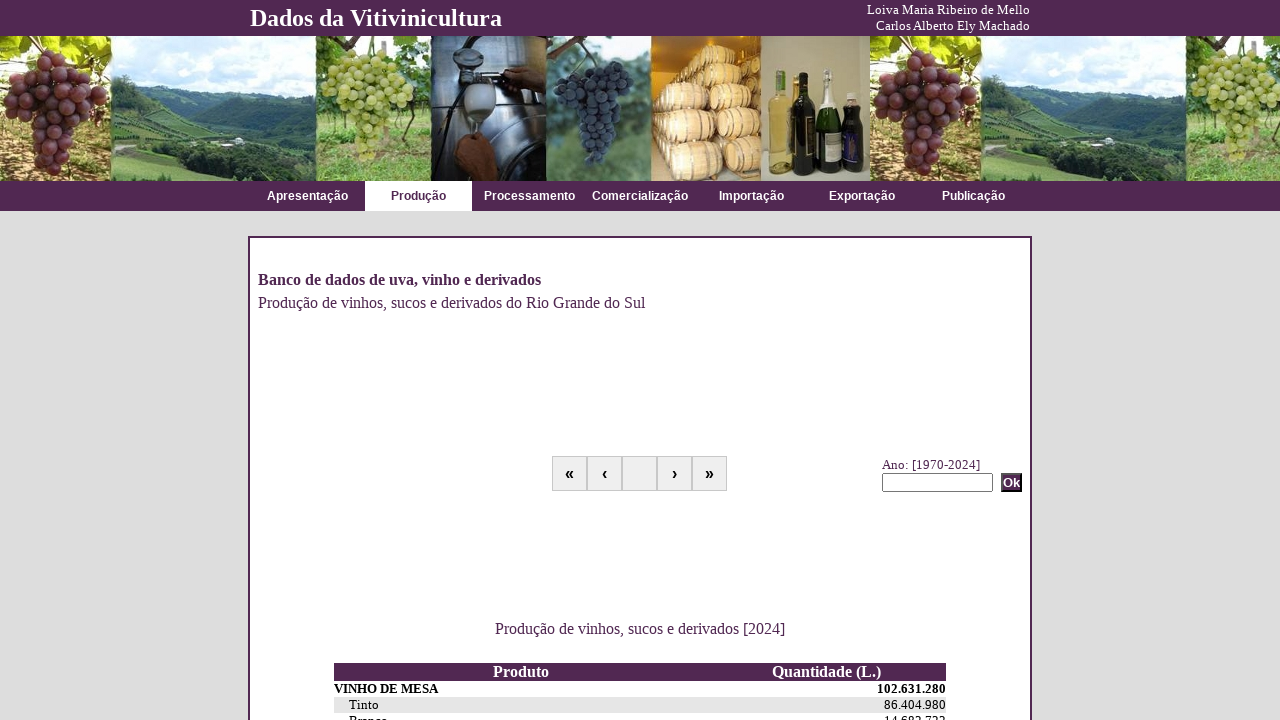

Verified DOWNLOAD link is present on opt_02 page
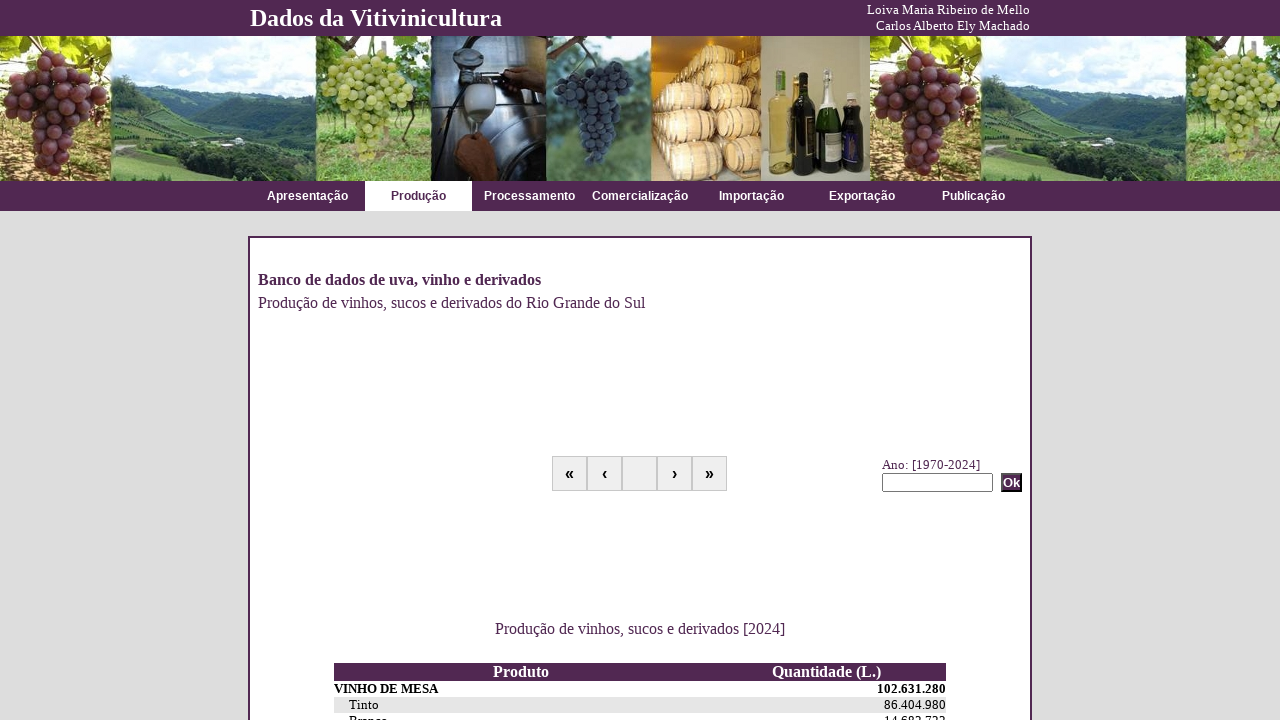

Navigated to opt_03 page
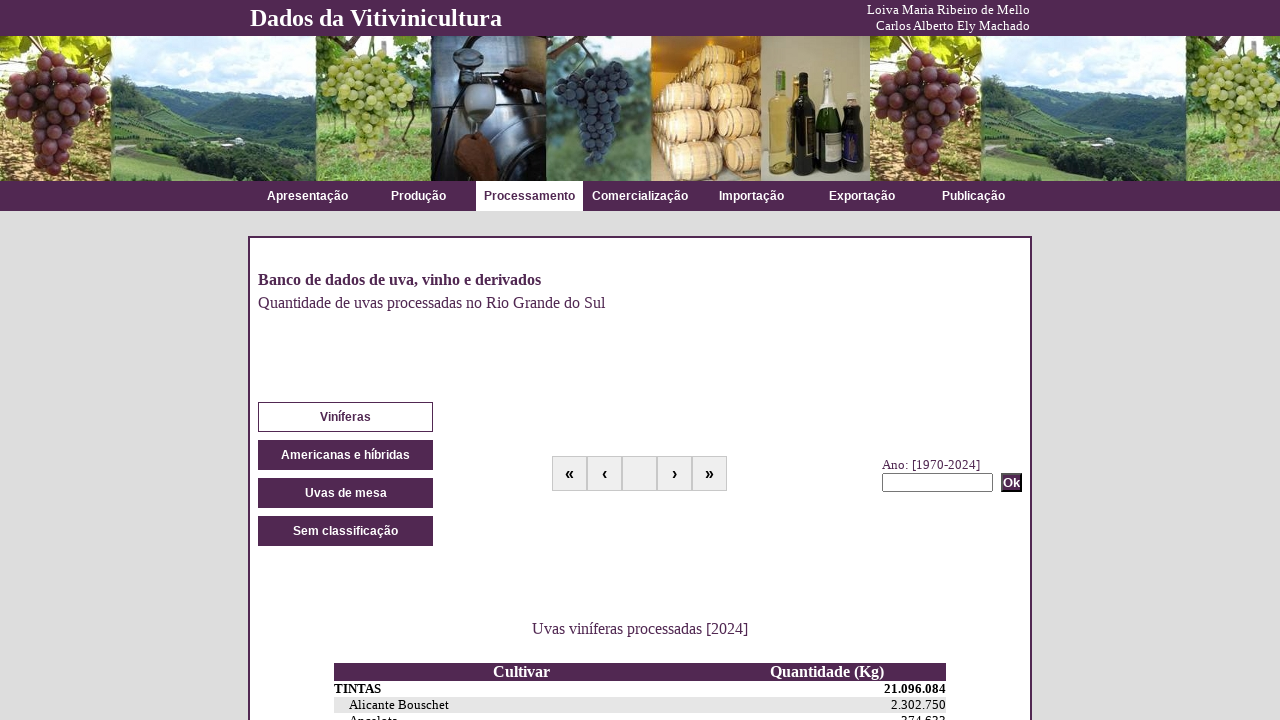

Verified DOWNLOAD link is present on opt_03 page
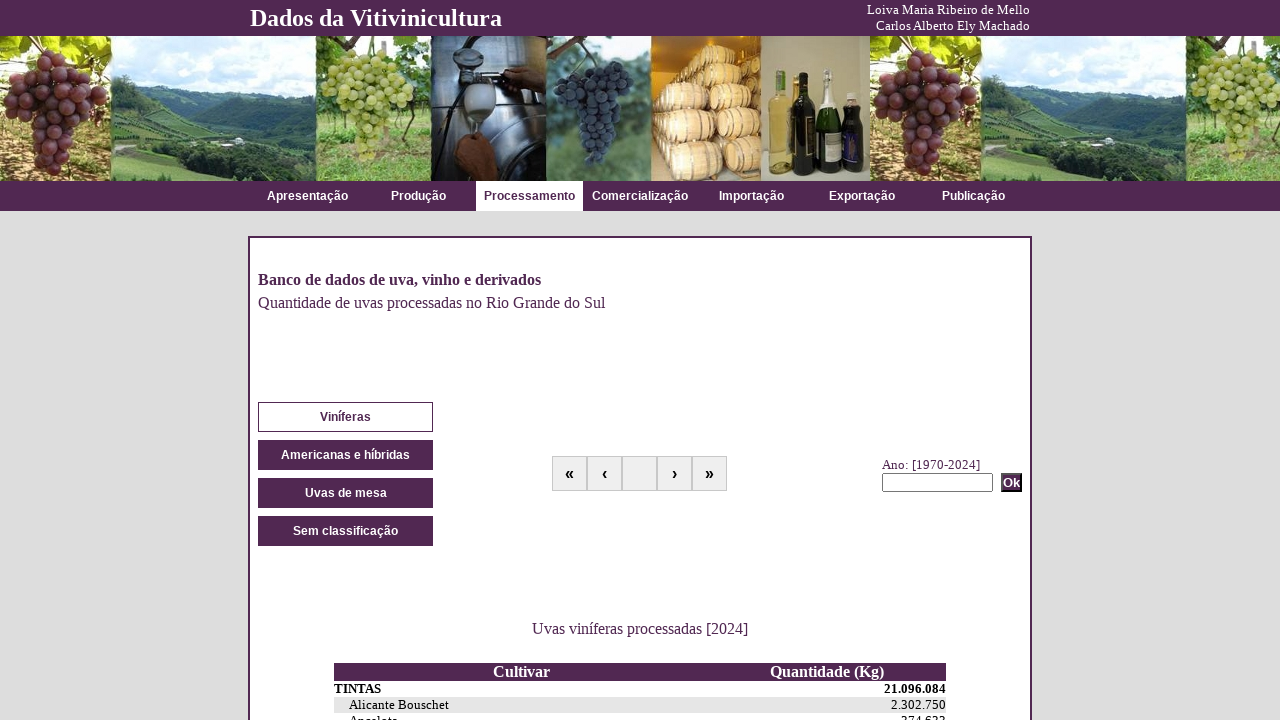

Navigated to opt_04 page
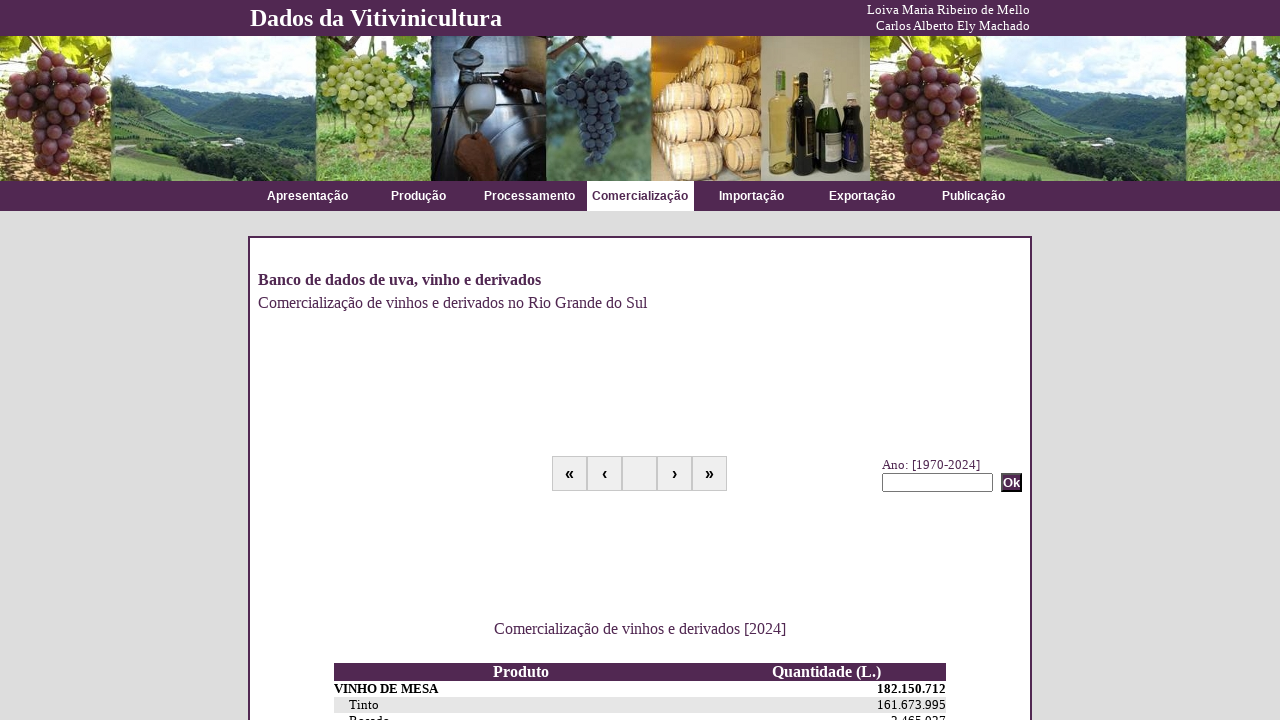

Verified DOWNLOAD link is present on opt_04 page
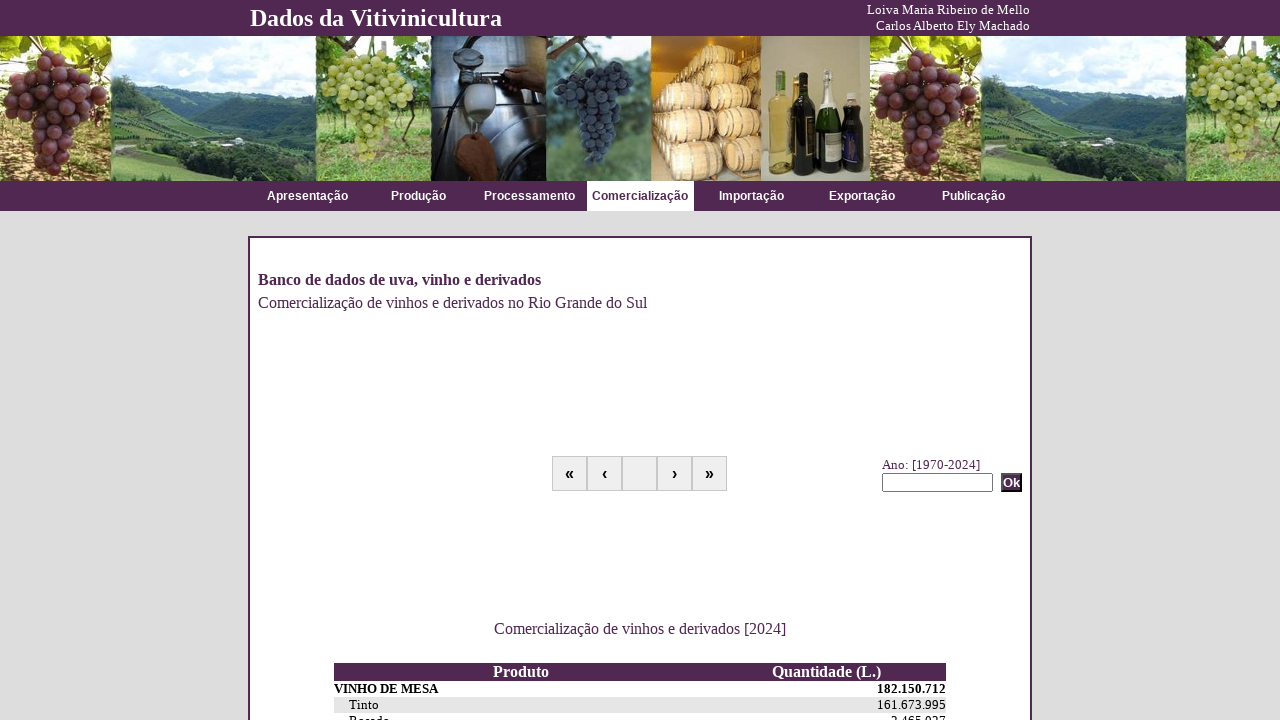

Navigated to opt_05 page
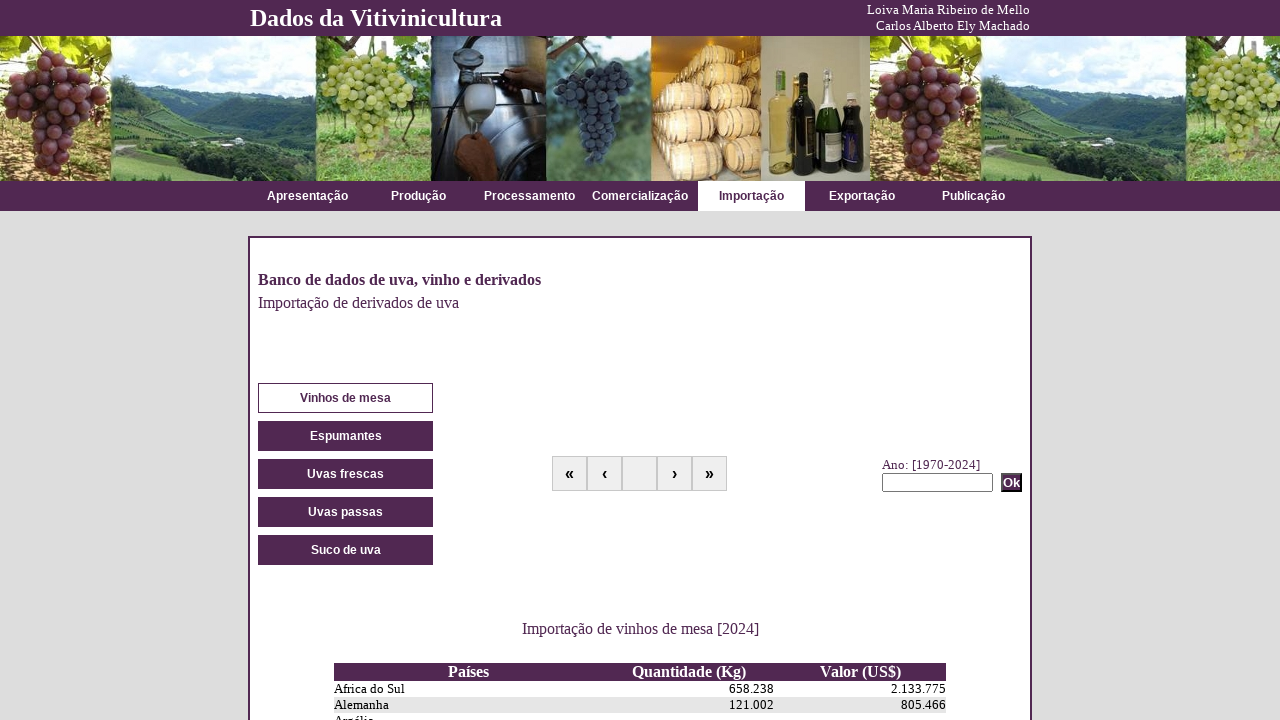

Verified DOWNLOAD link is present on opt_05 page
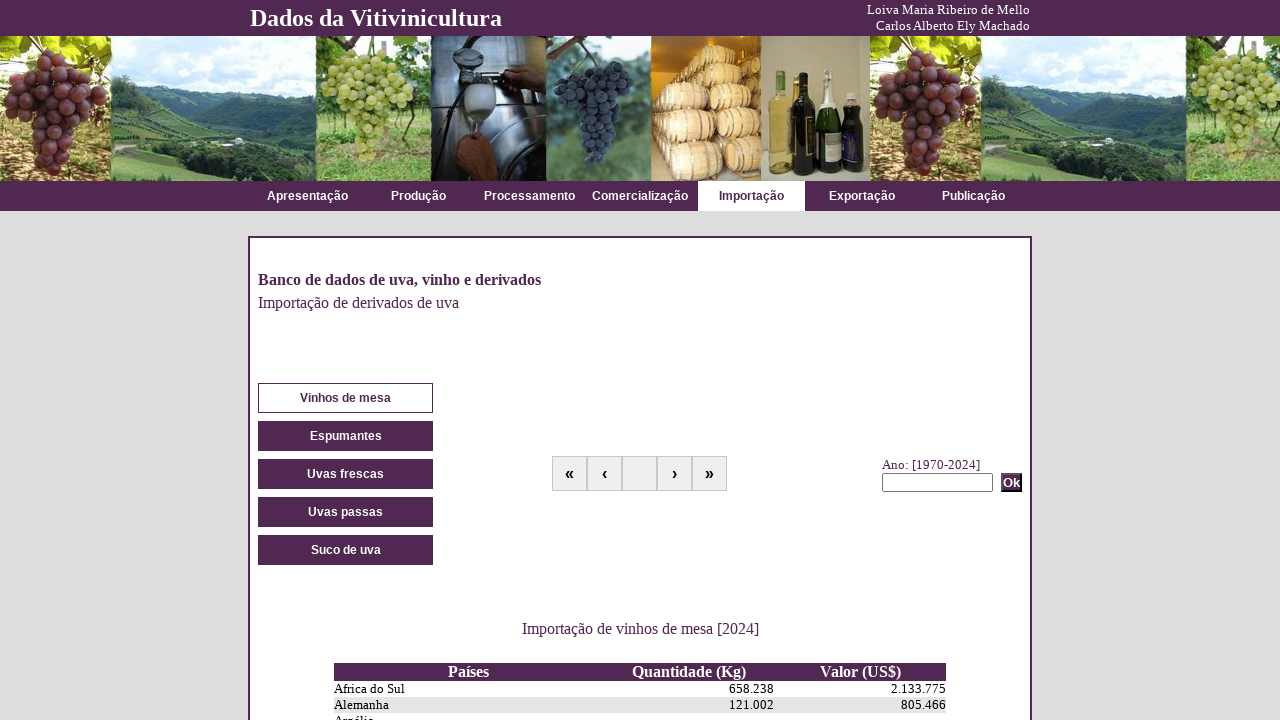

Navigated to opt_06 page
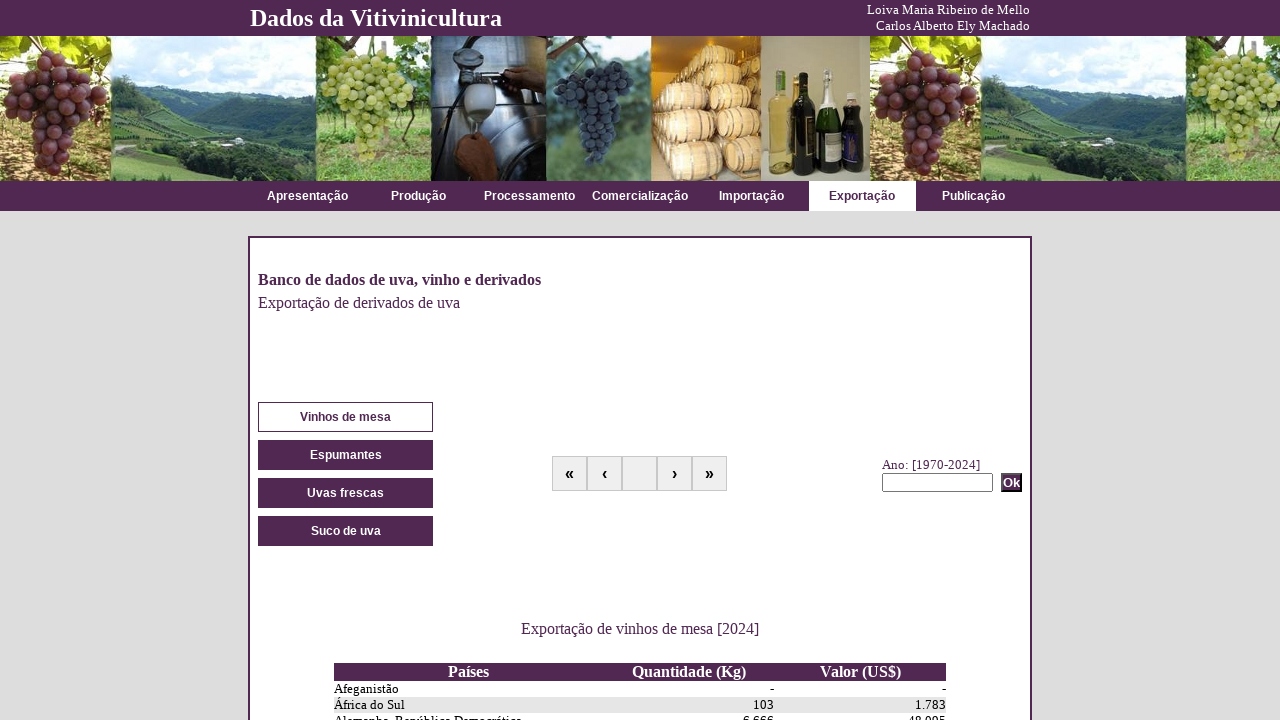

Verified DOWNLOAD link is present on opt_06 page
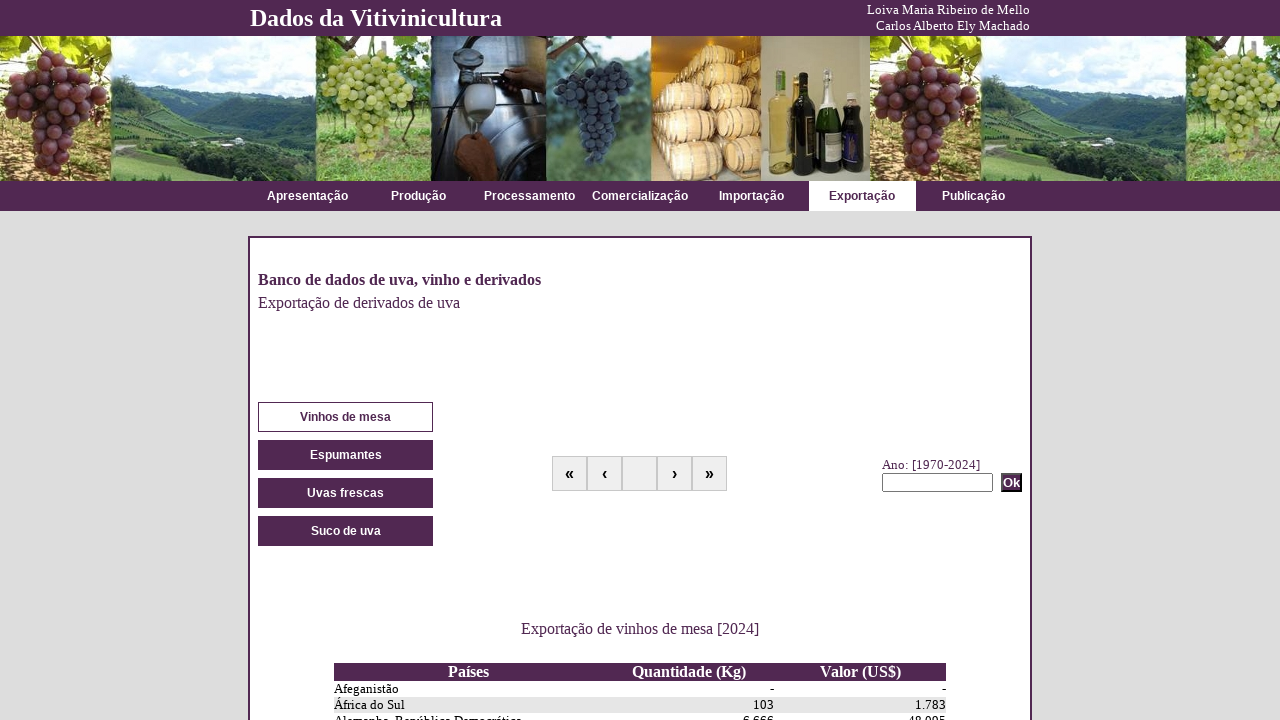

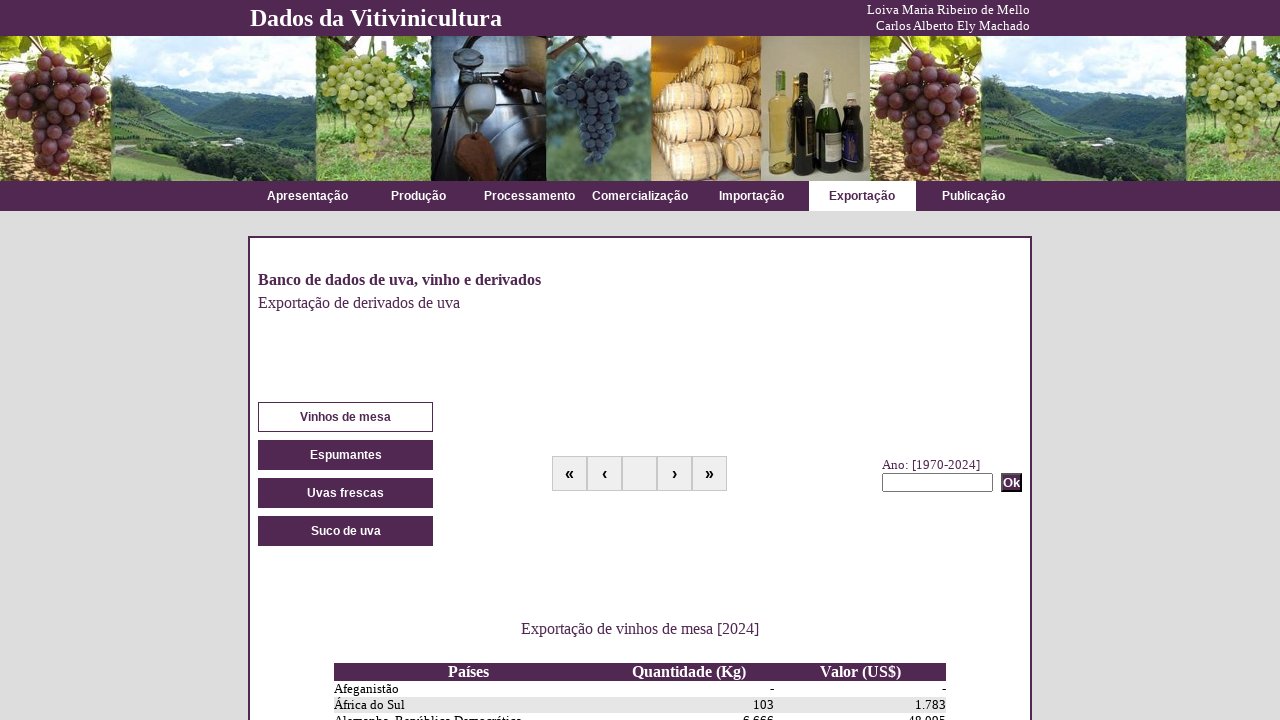